Tests switching between multiple browser windows by clicking a link that opens a new window, then switching to the first window handle and verifying the title is not "New Window", then switching to the last window handle and verifying the title is "New Window".

Starting URL: http://the-internet.herokuapp.com/windows

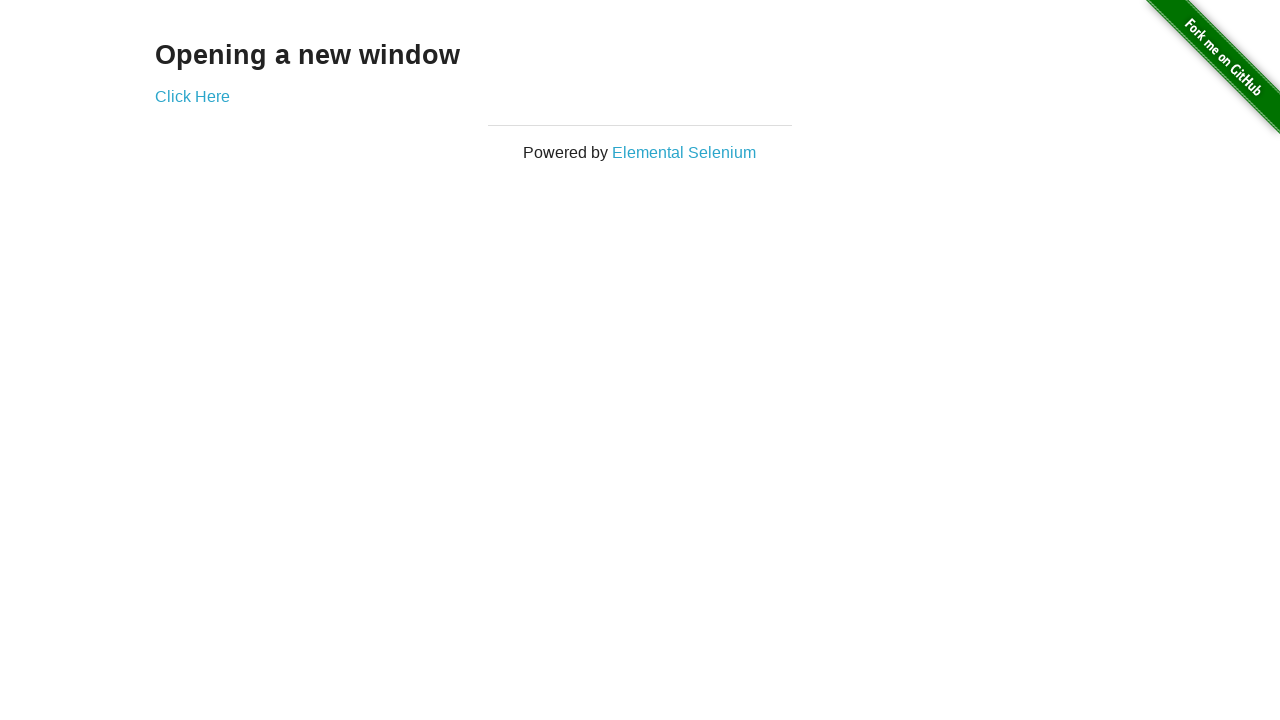

Clicked link to open a new window at (192, 96) on .example a
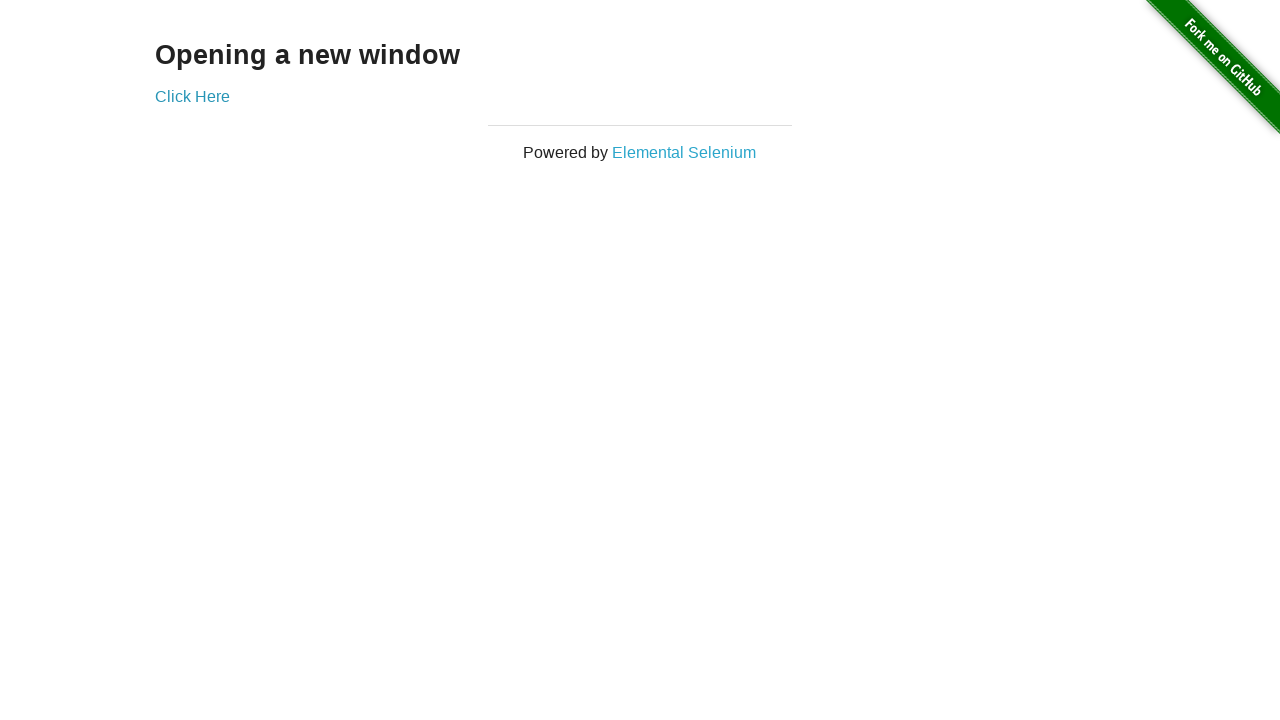

Waited 1 second for new window to open
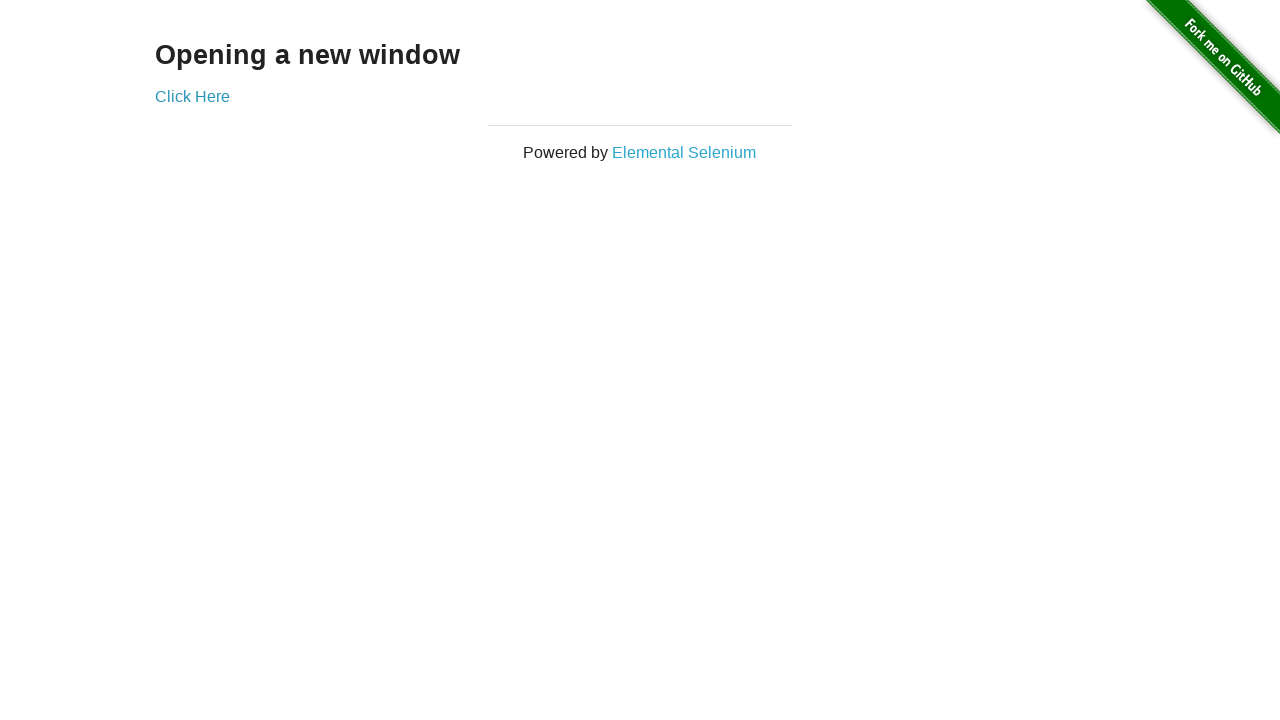

Retrieved all open pages from context
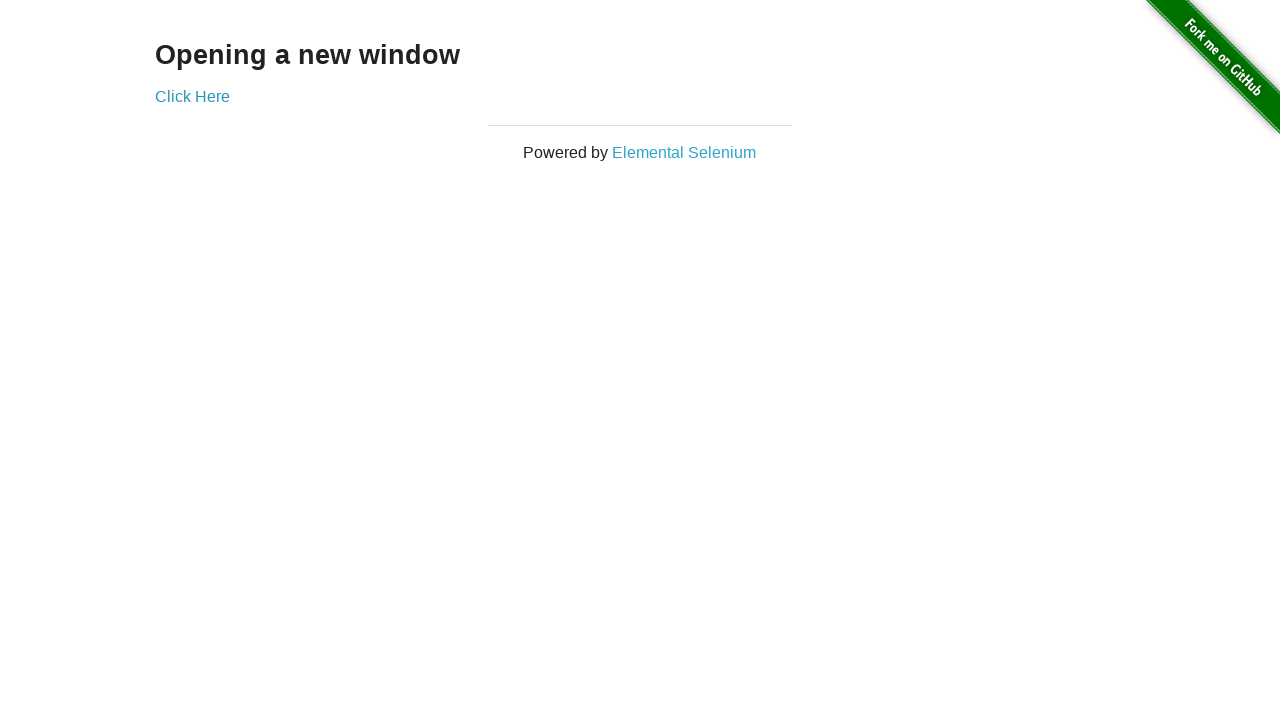

Switched to first window (original)
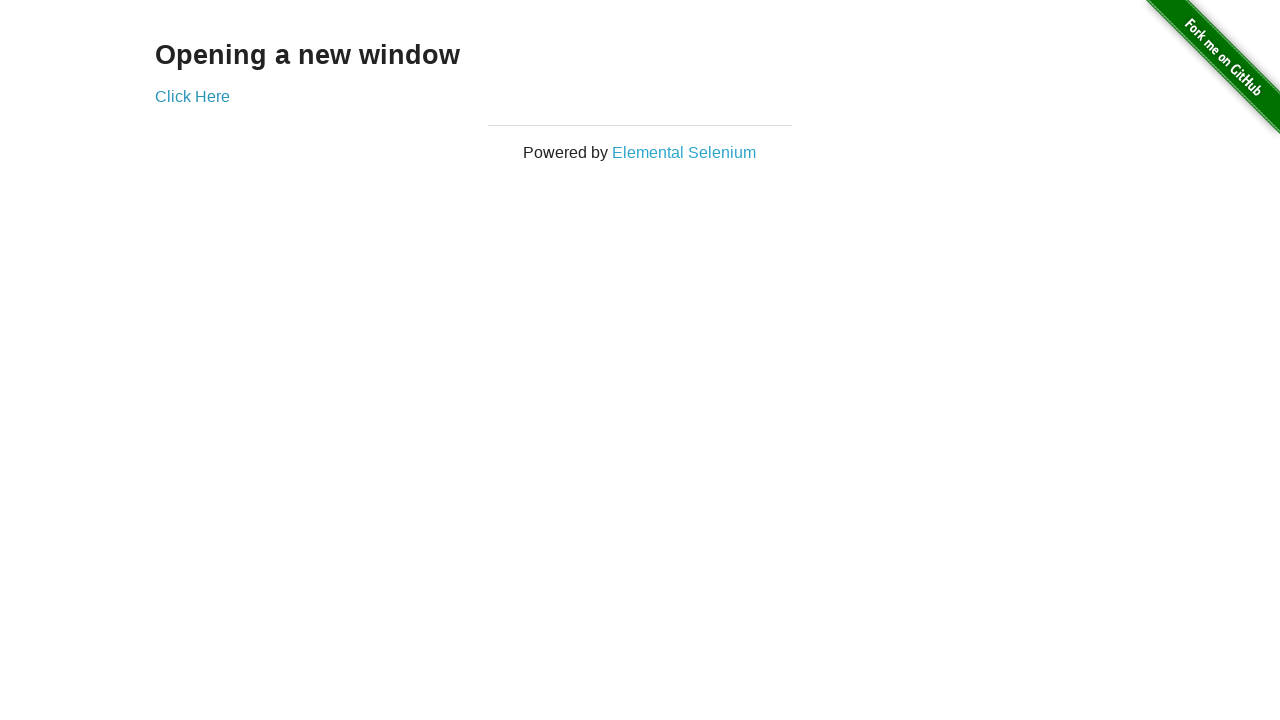

Verified first window title is not 'New Window'
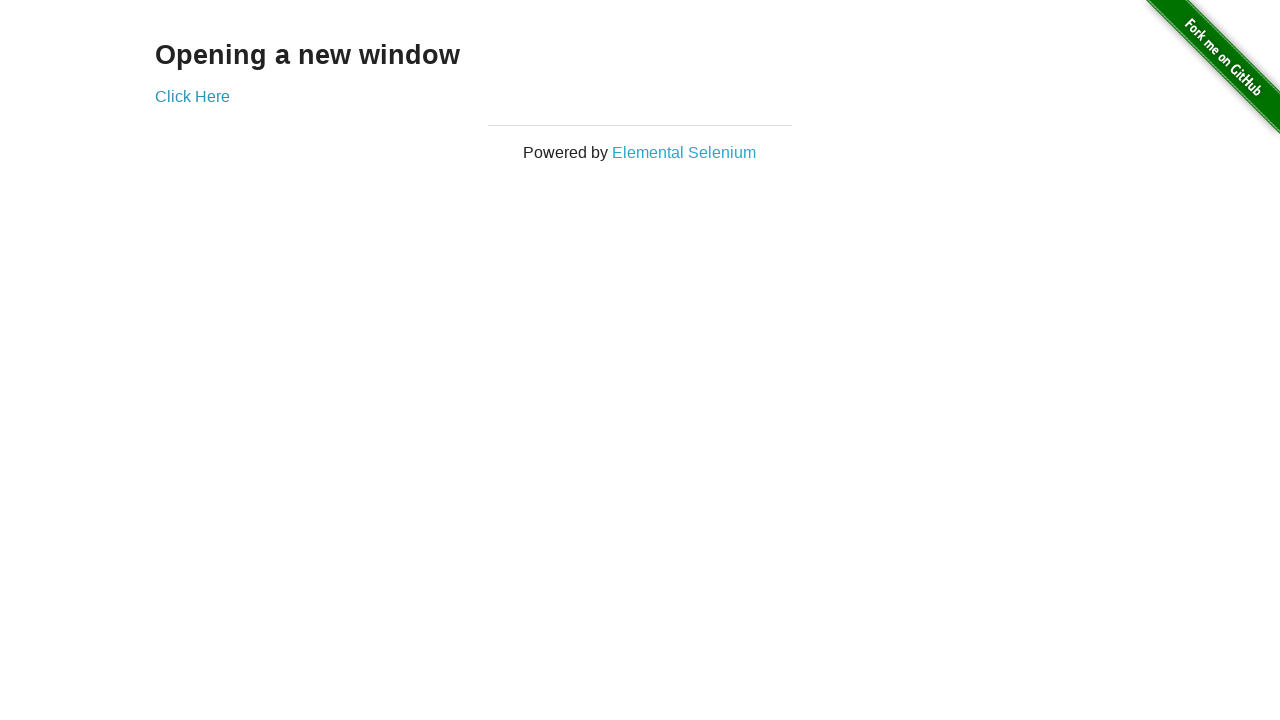

Switched to last window (new window)
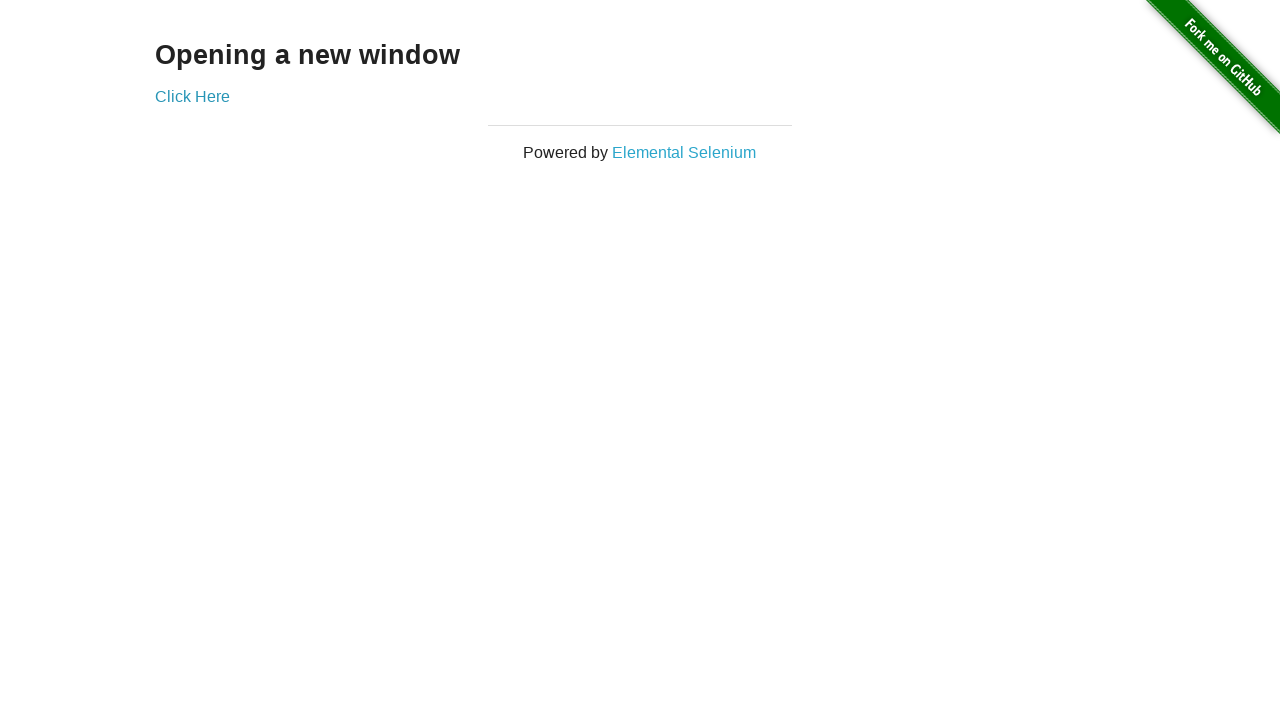

Stored new window reference
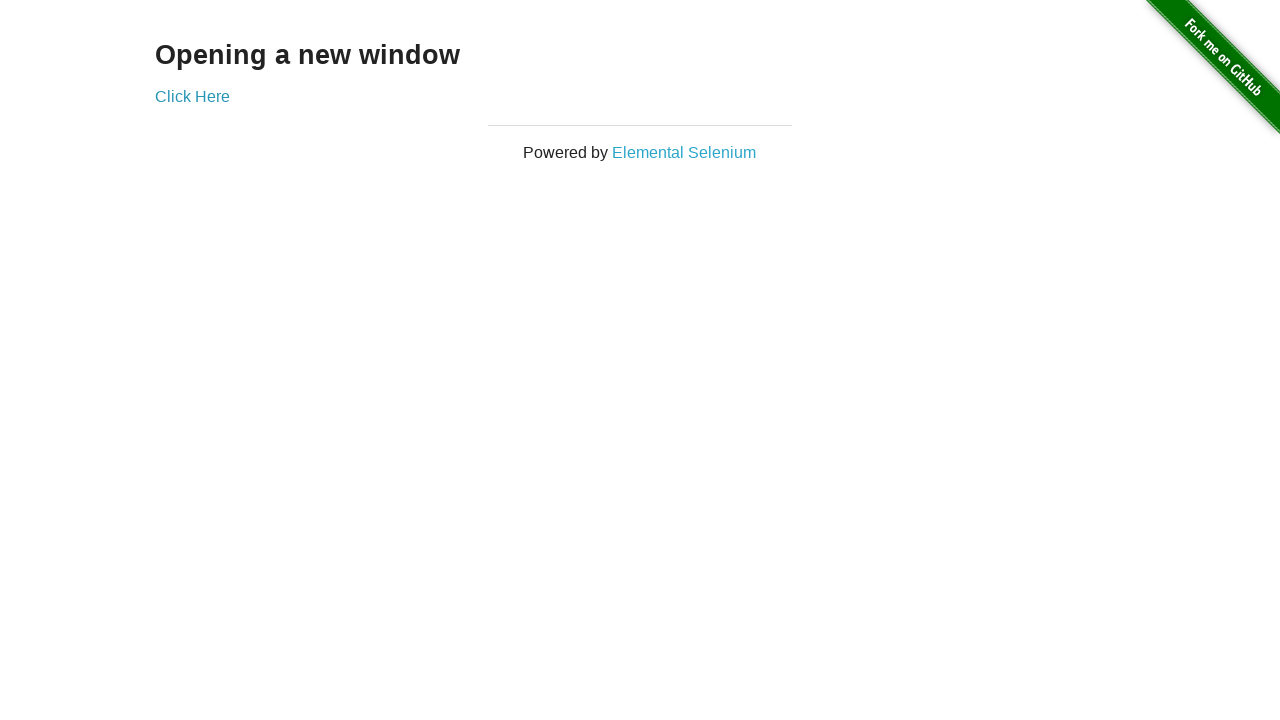

Waited for new window to fully load
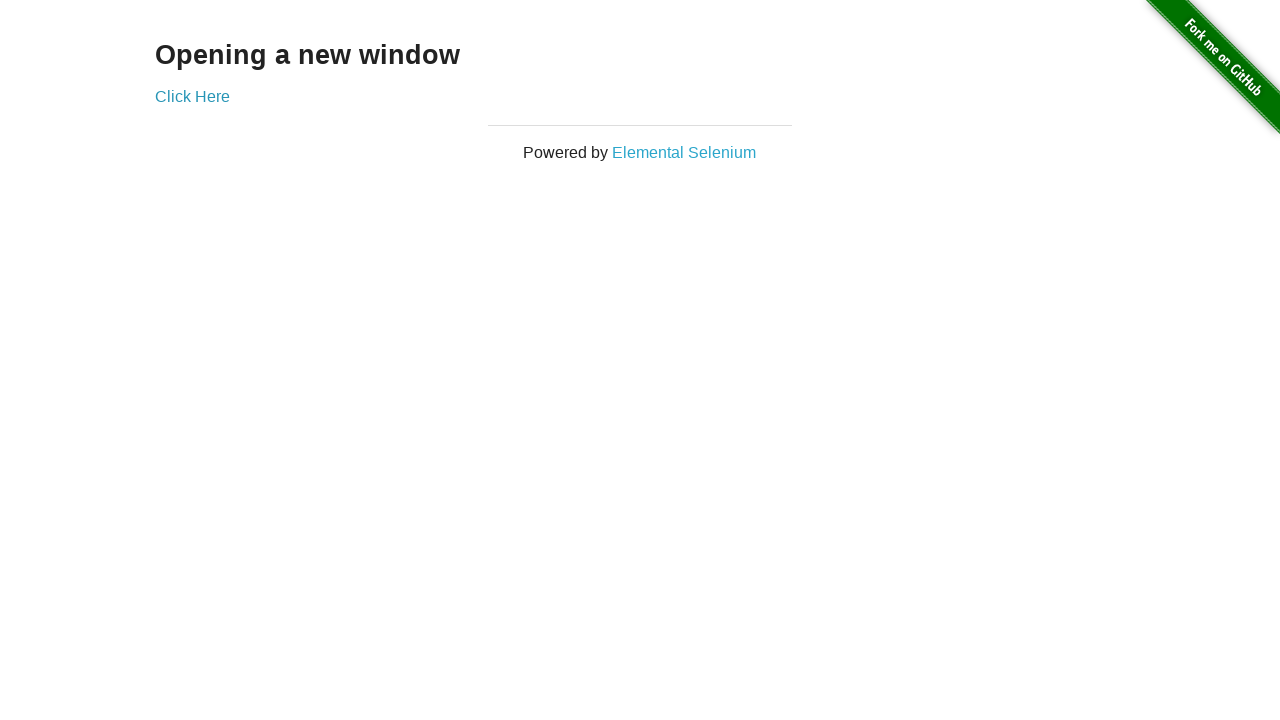

Verified new window title is 'New Window'
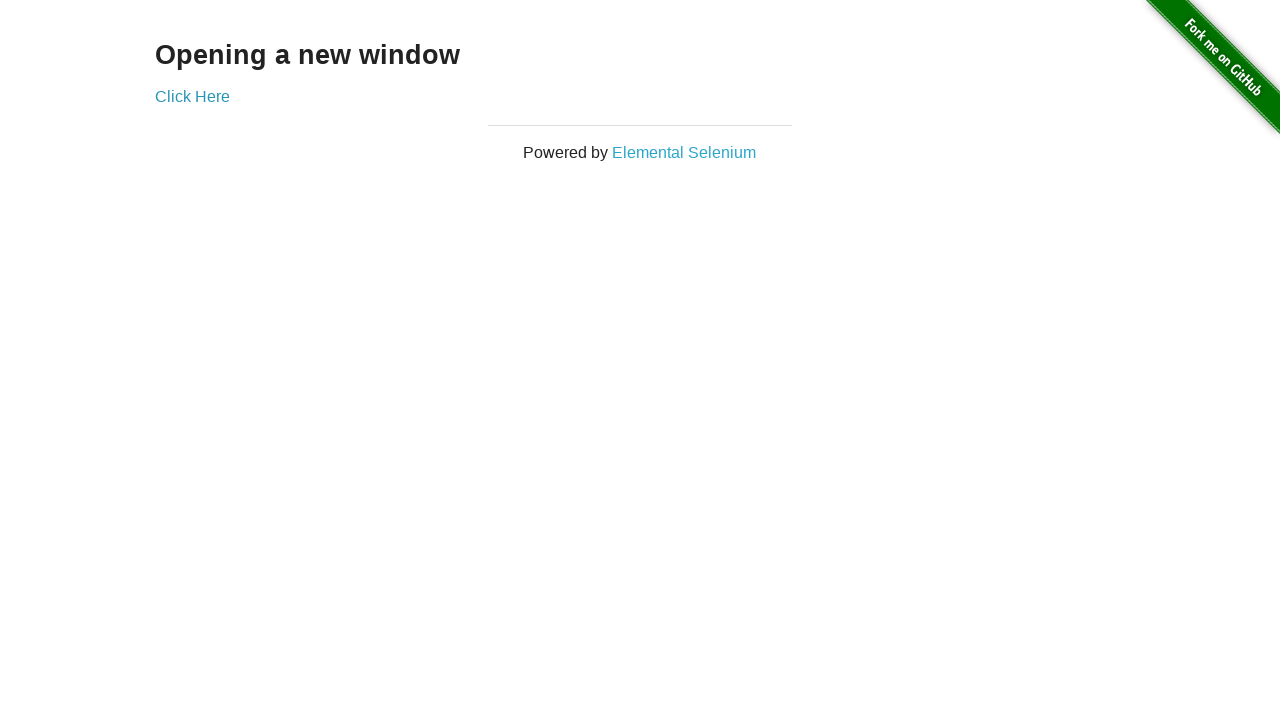

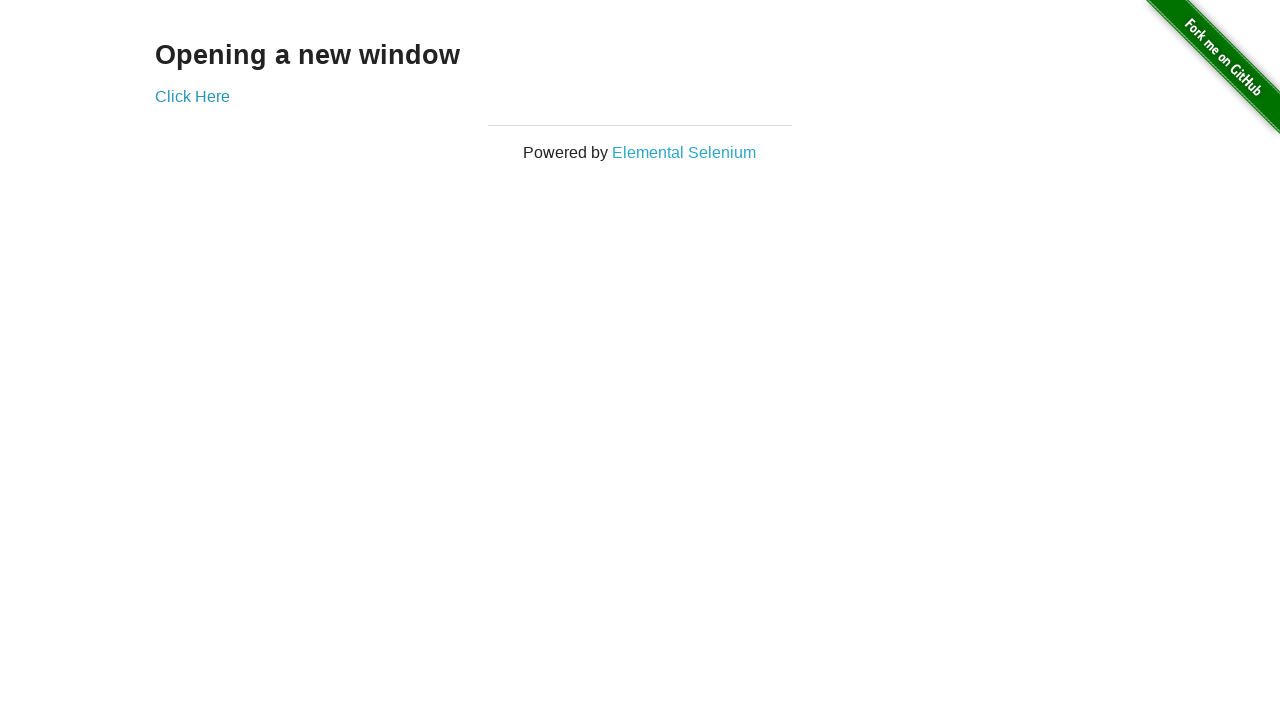